Tests data persistence by creating todos, marking one complete, and reloading the page

Starting URL: https://demo.playwright.dev/todomvc

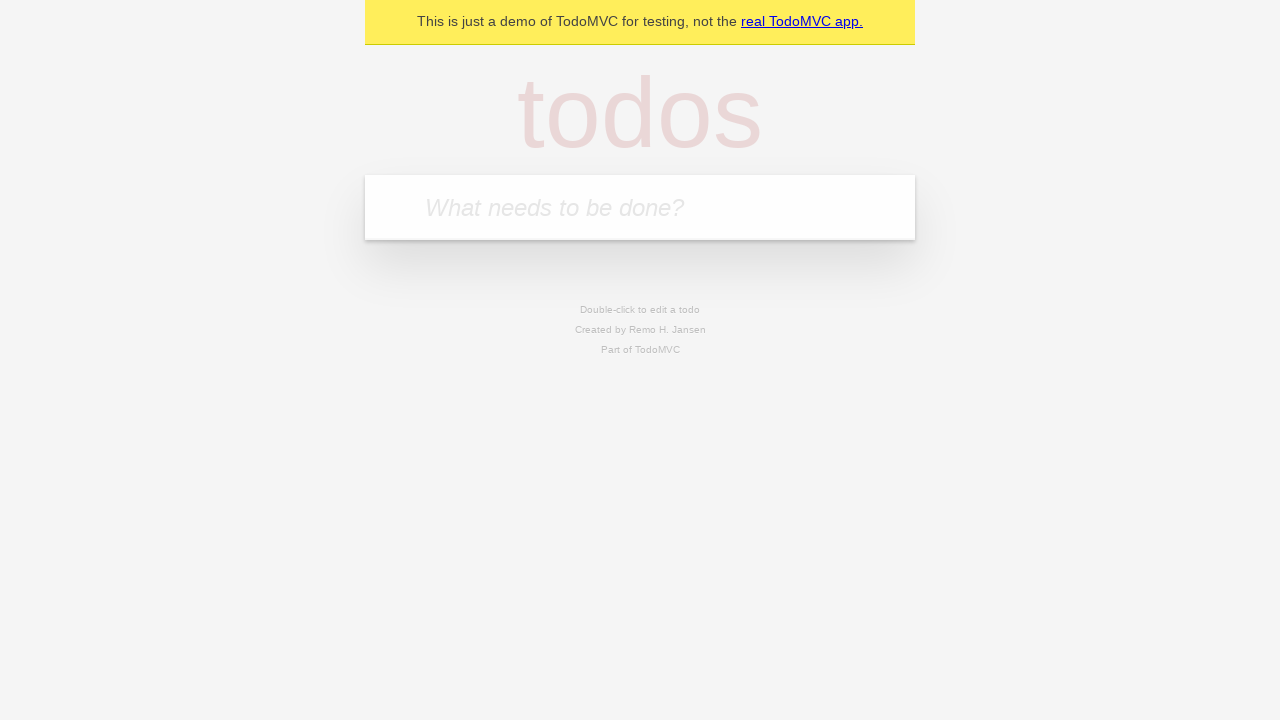

Filled todo input with 'buy some cheese' on internal:attr=[placeholder="What needs to be done?"i]
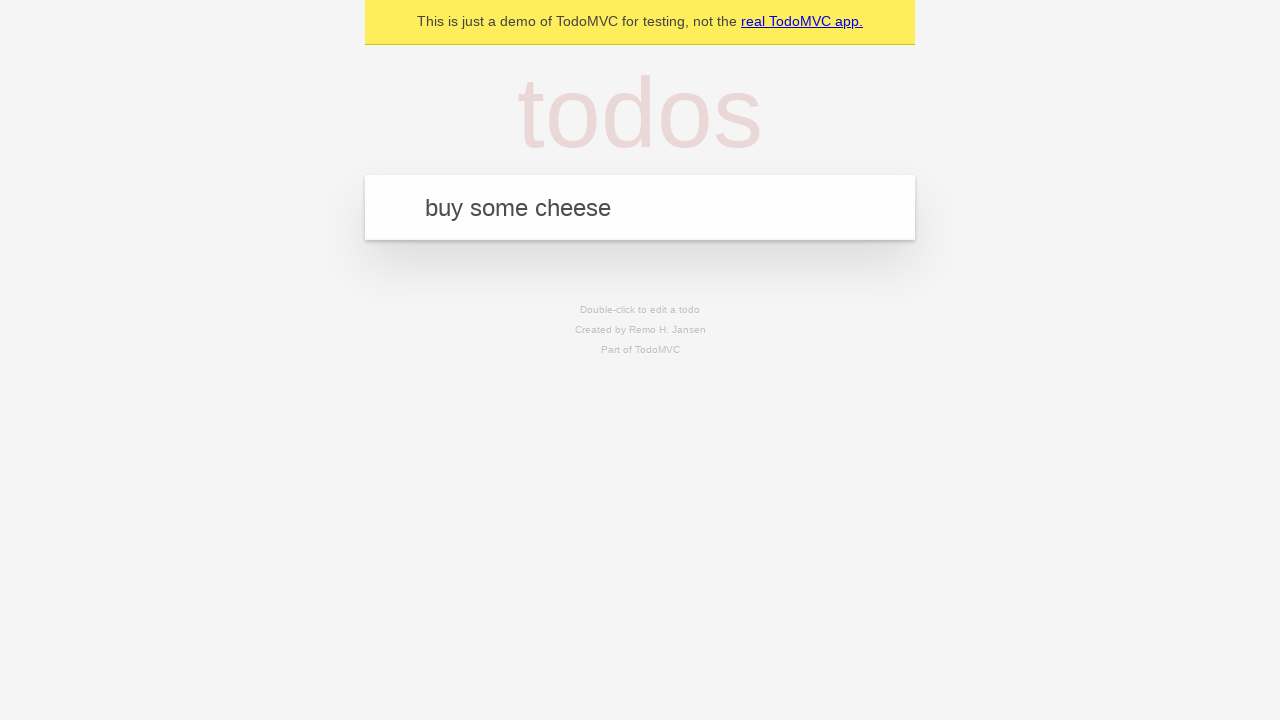

Pressed Enter to create todo 'buy some cheese' on internal:attr=[placeholder="What needs to be done?"i]
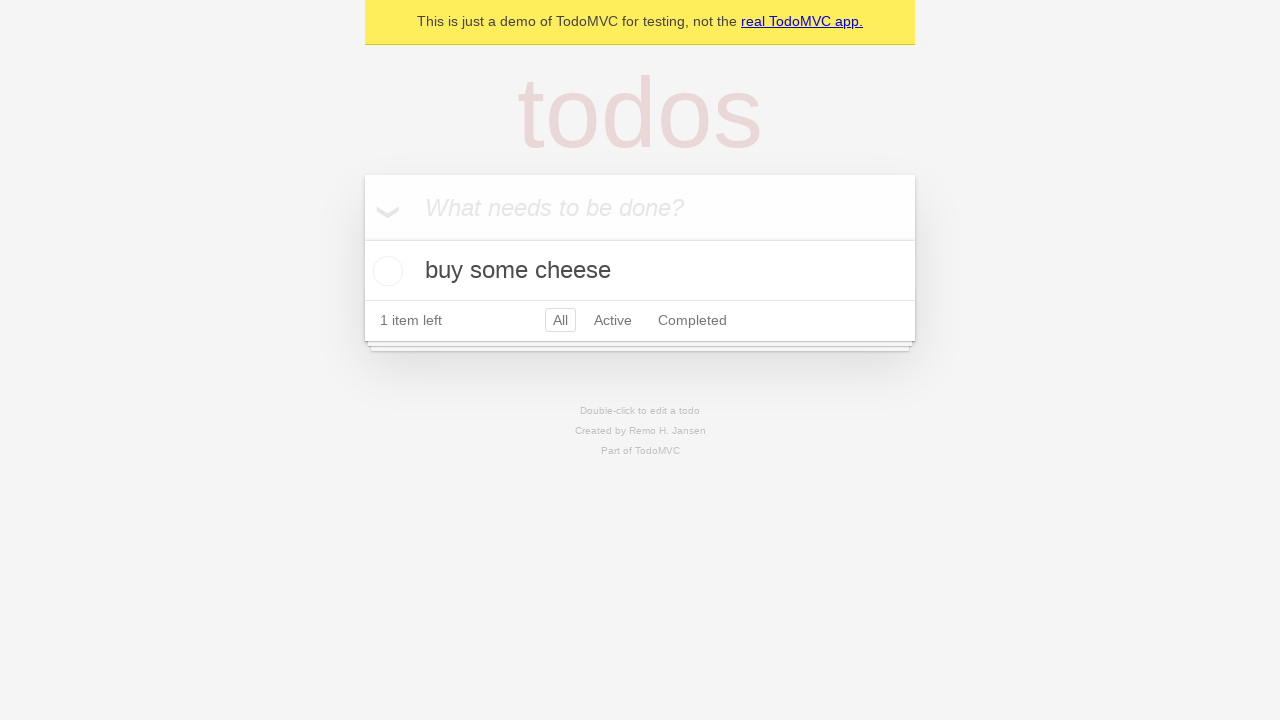

Filled todo input with 'feed the cat' on internal:attr=[placeholder="What needs to be done?"i]
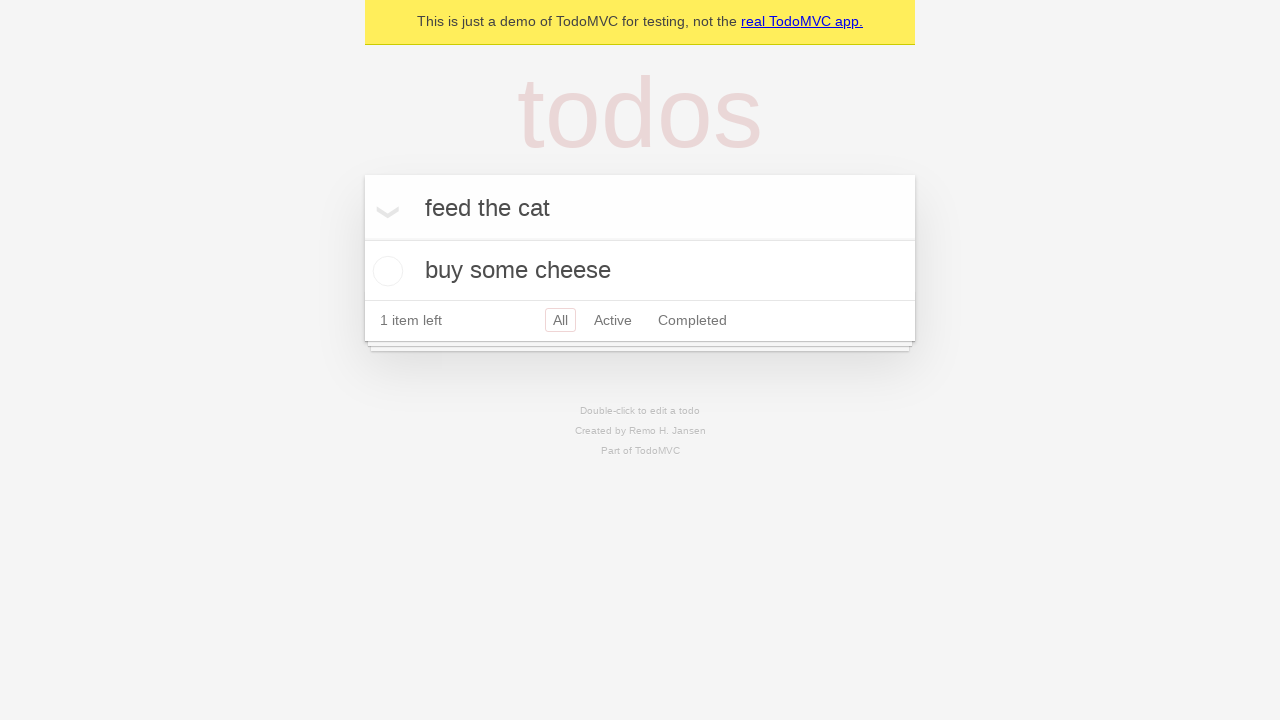

Pressed Enter to create todo 'feed the cat' on internal:attr=[placeholder="What needs to be done?"i]
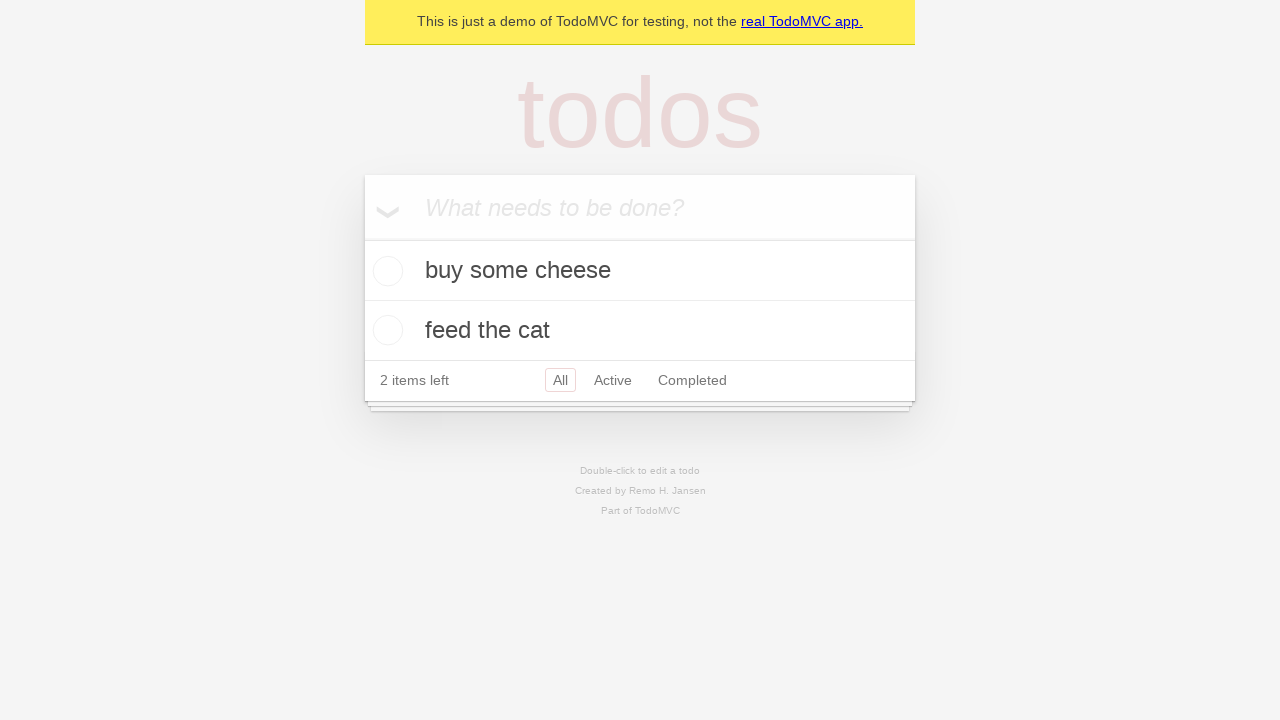

Marked first todo as completed at (385, 271) on internal:testid=[data-testid="todo-item"s] >> nth=0 >> internal:role=checkbox
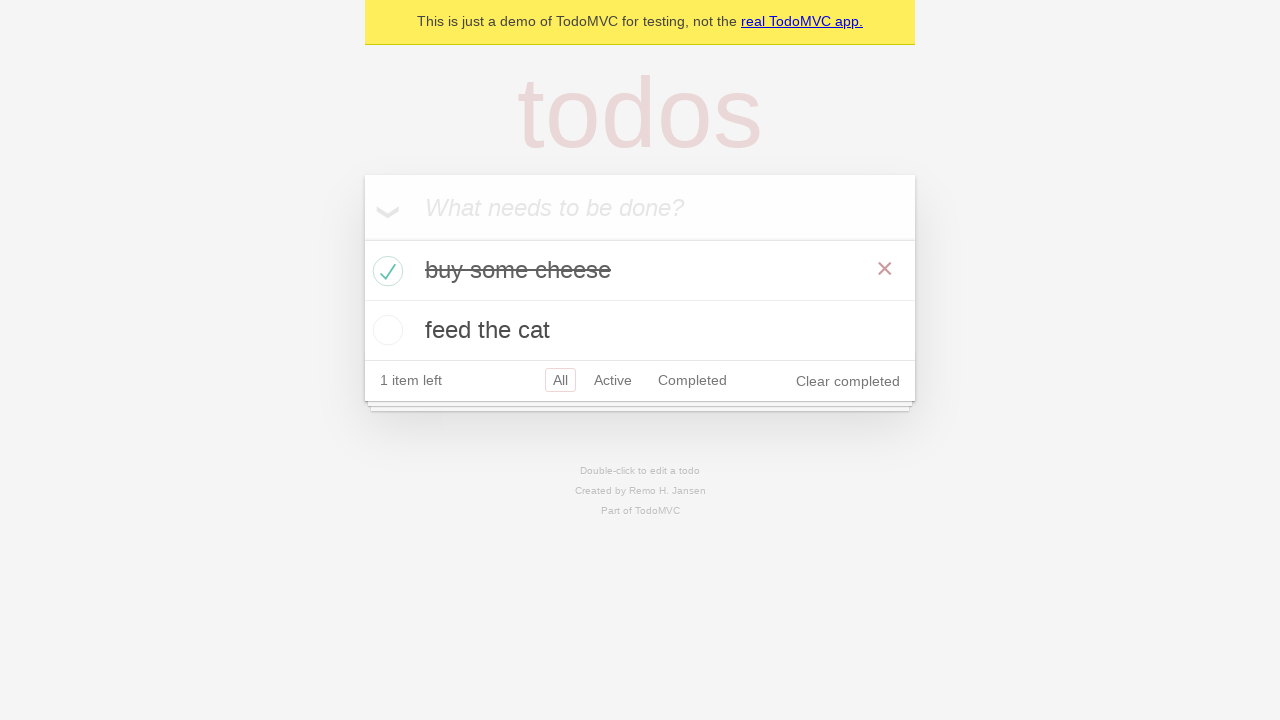

Reloaded the page
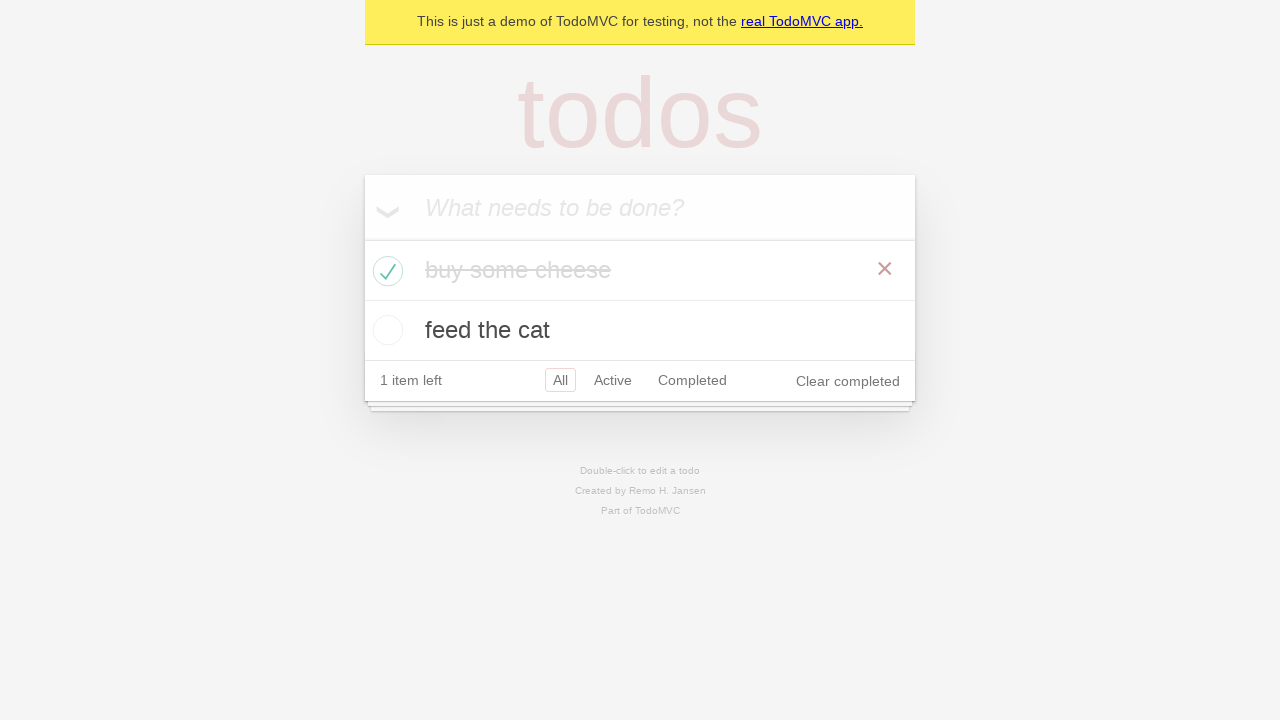

Verified that 2 todos persist after page reload
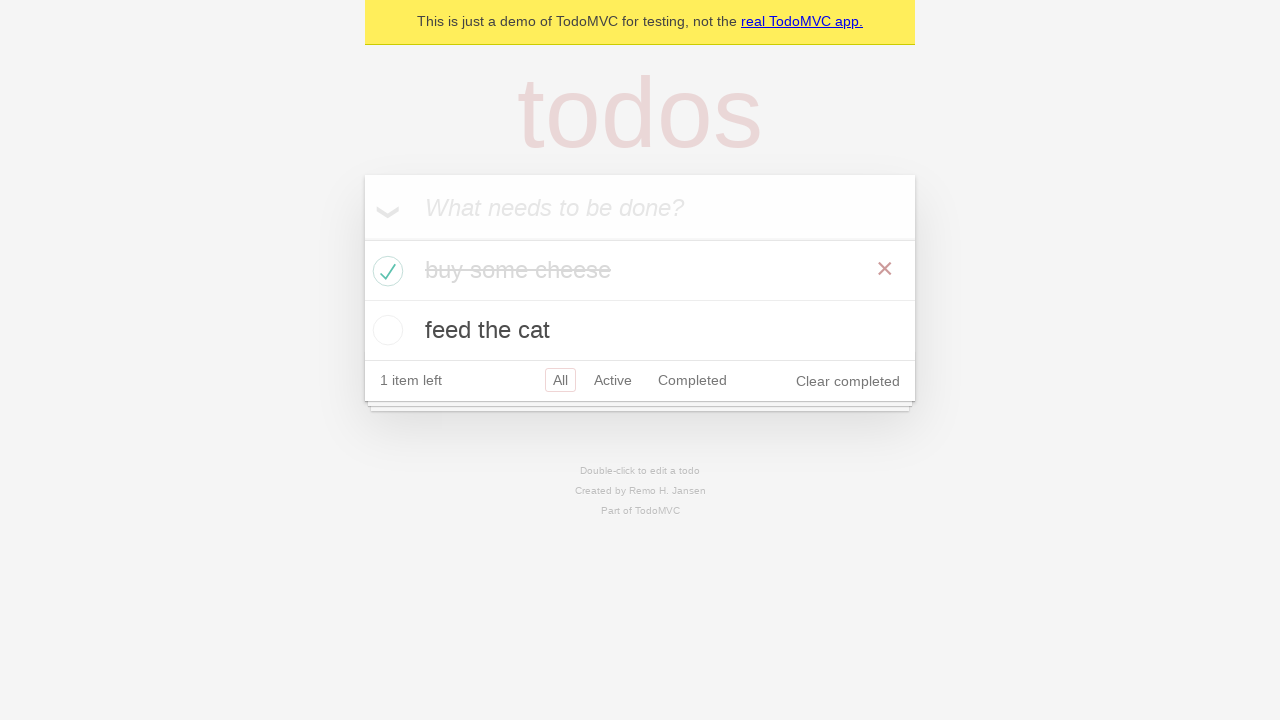

Verified that the first todo remains marked as completed
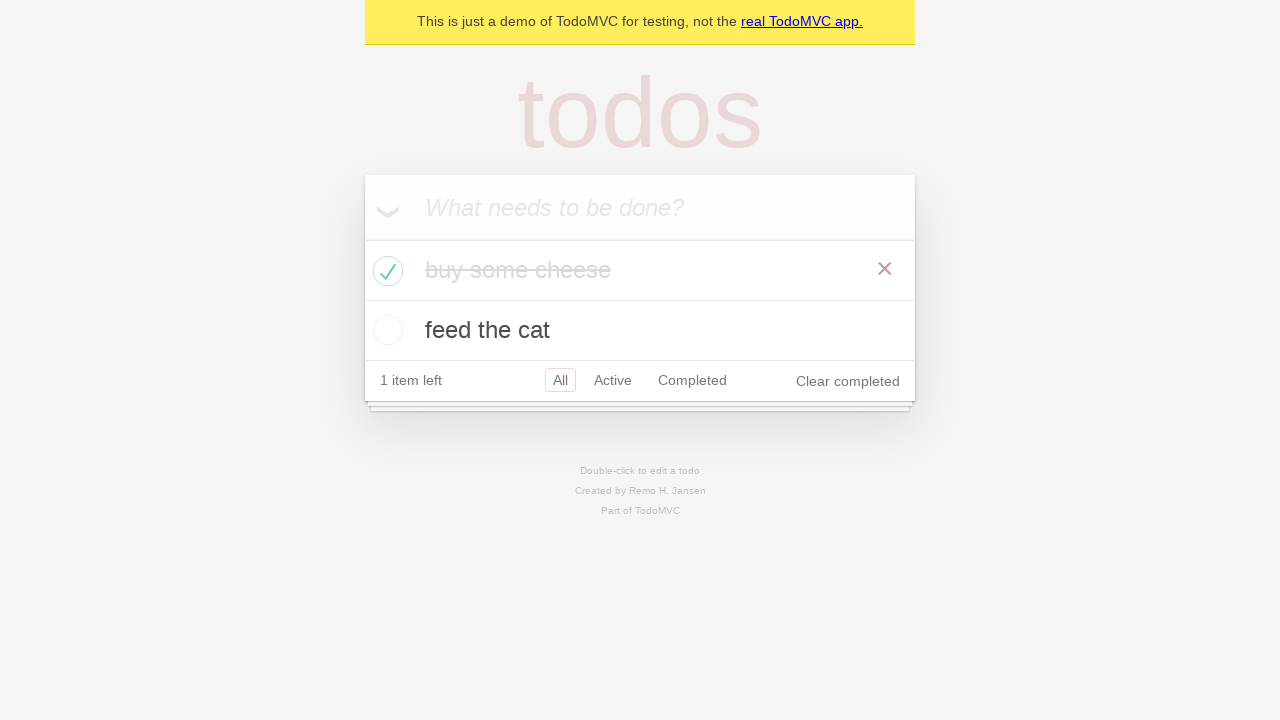

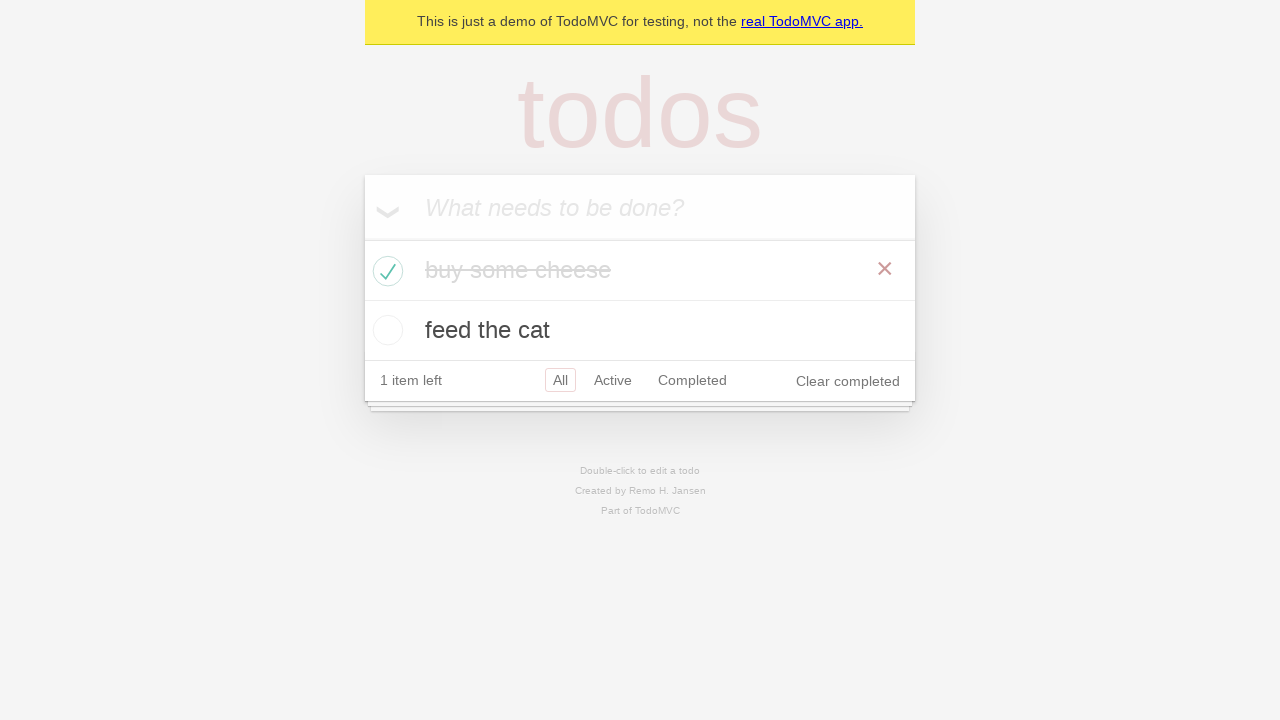